Tests dropdown page navigation by clicking the Dropdown link from the main page and verifying the dropdown page loads correctly

Starting URL: http://the-internet.herokuapp.com/

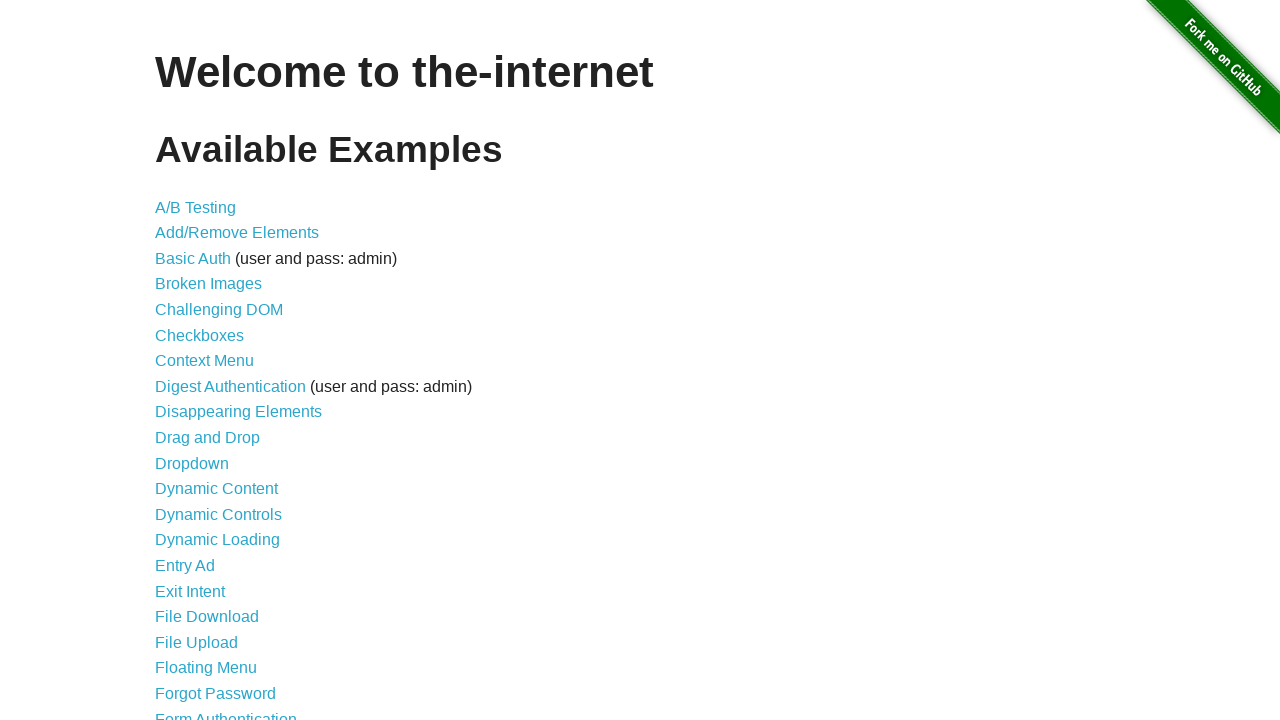

Clicked on the Dropdown link from the main page at (192, 463) on a[href='/dropdown']
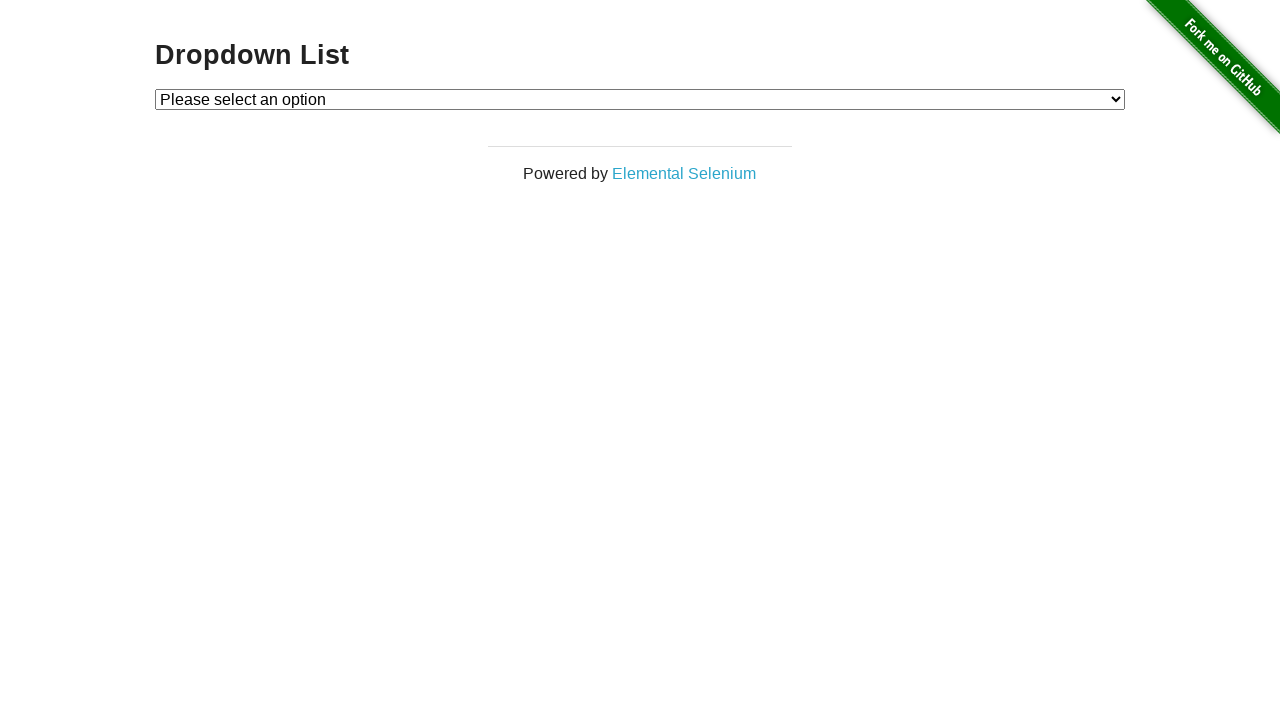

Dropdown page loaded and 'Dropdown List' heading is visible
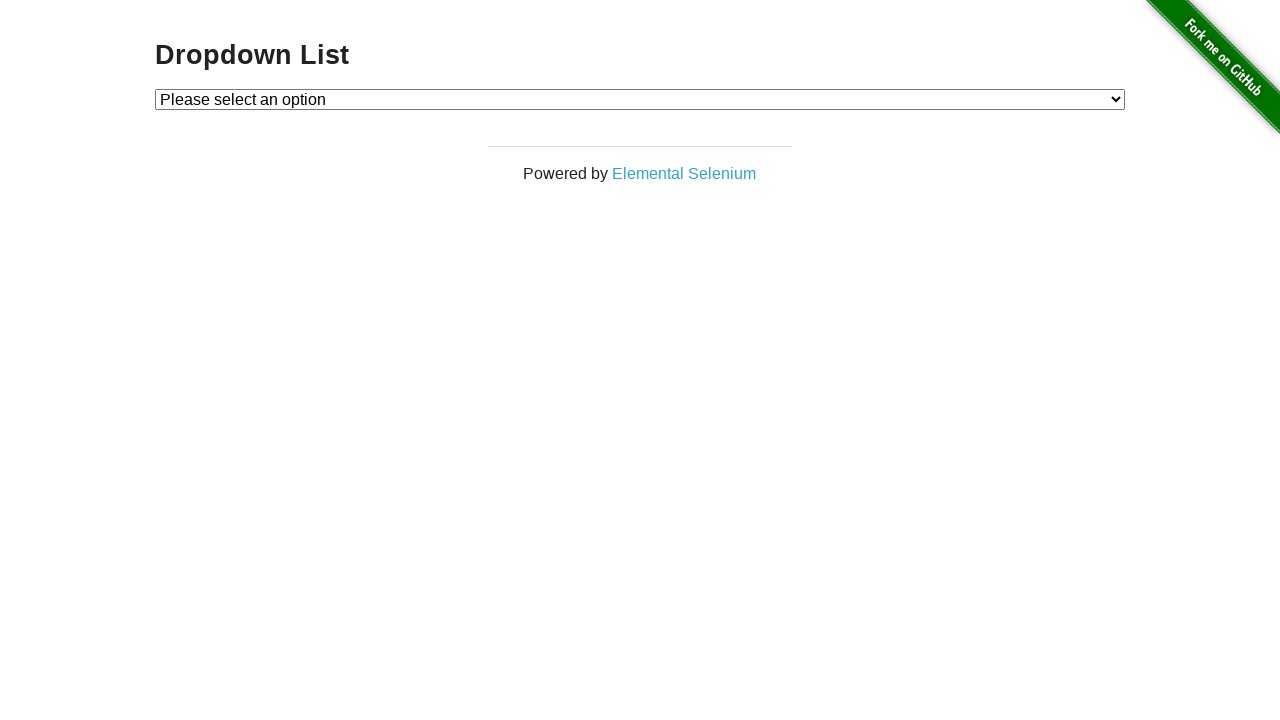

Dropdown element is present on the page
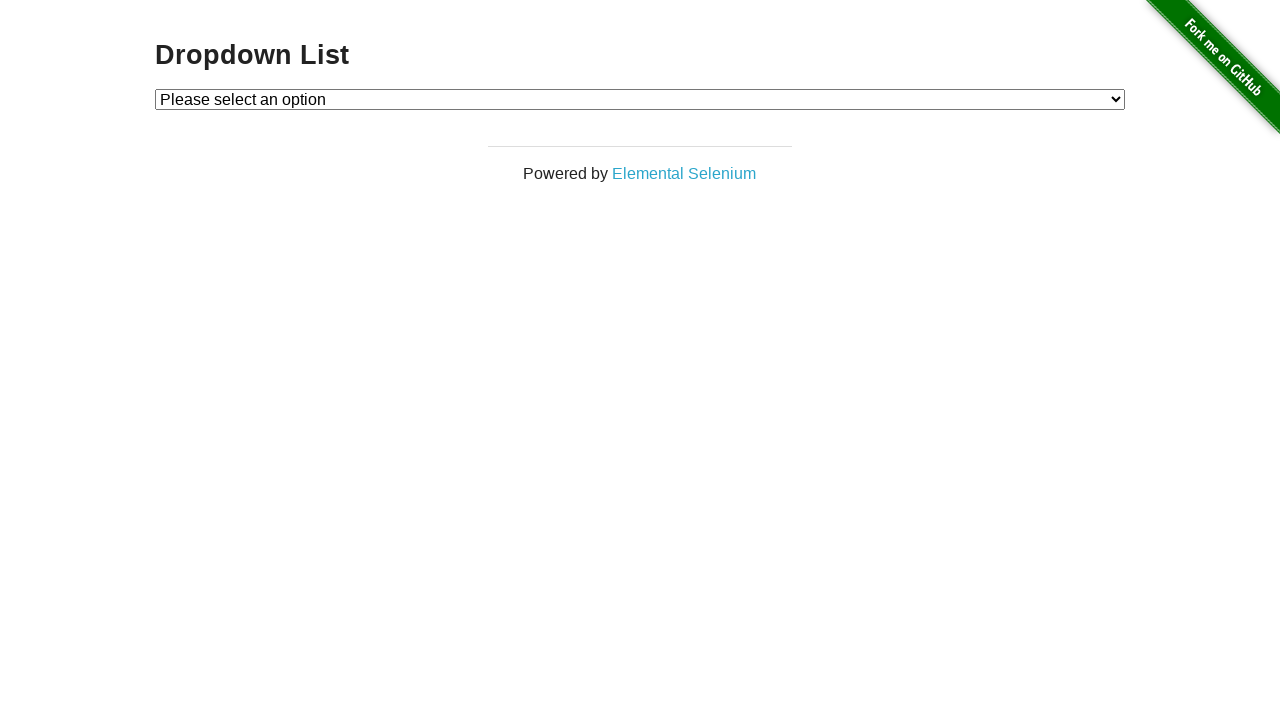

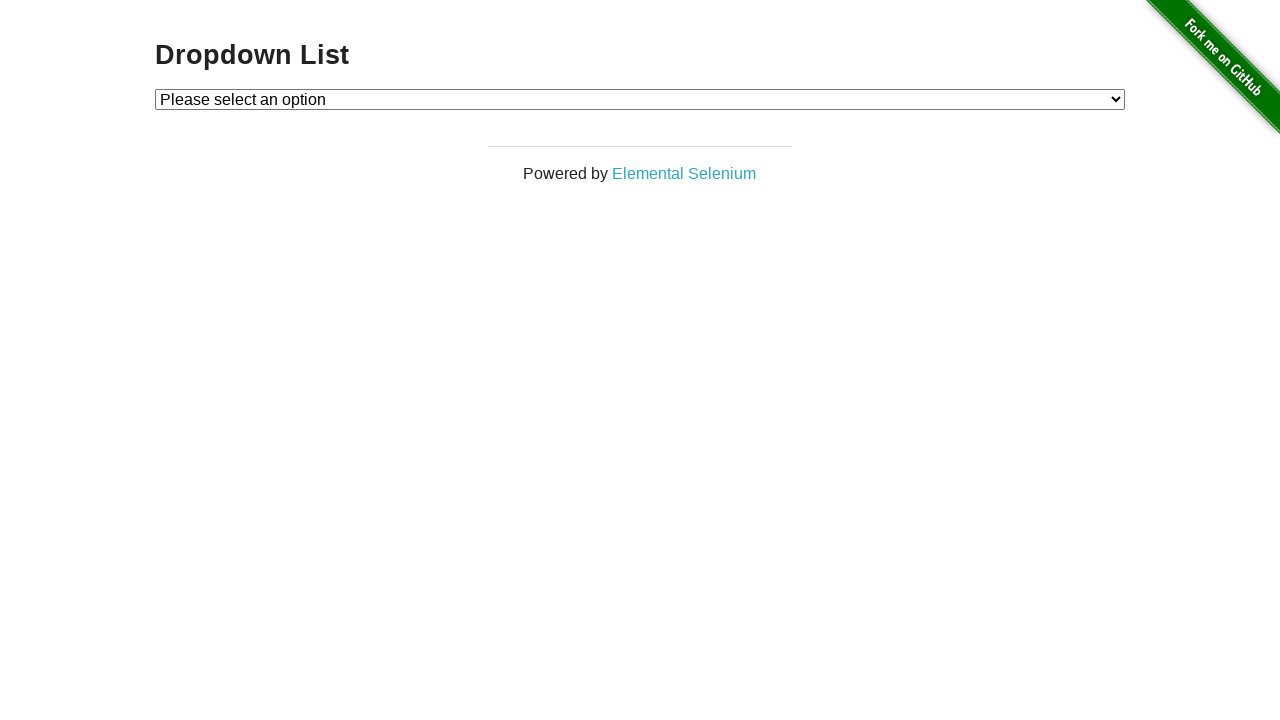